Clicks on store locator link to view the list of available stores

Starting URL: https://www.bluestone.com/

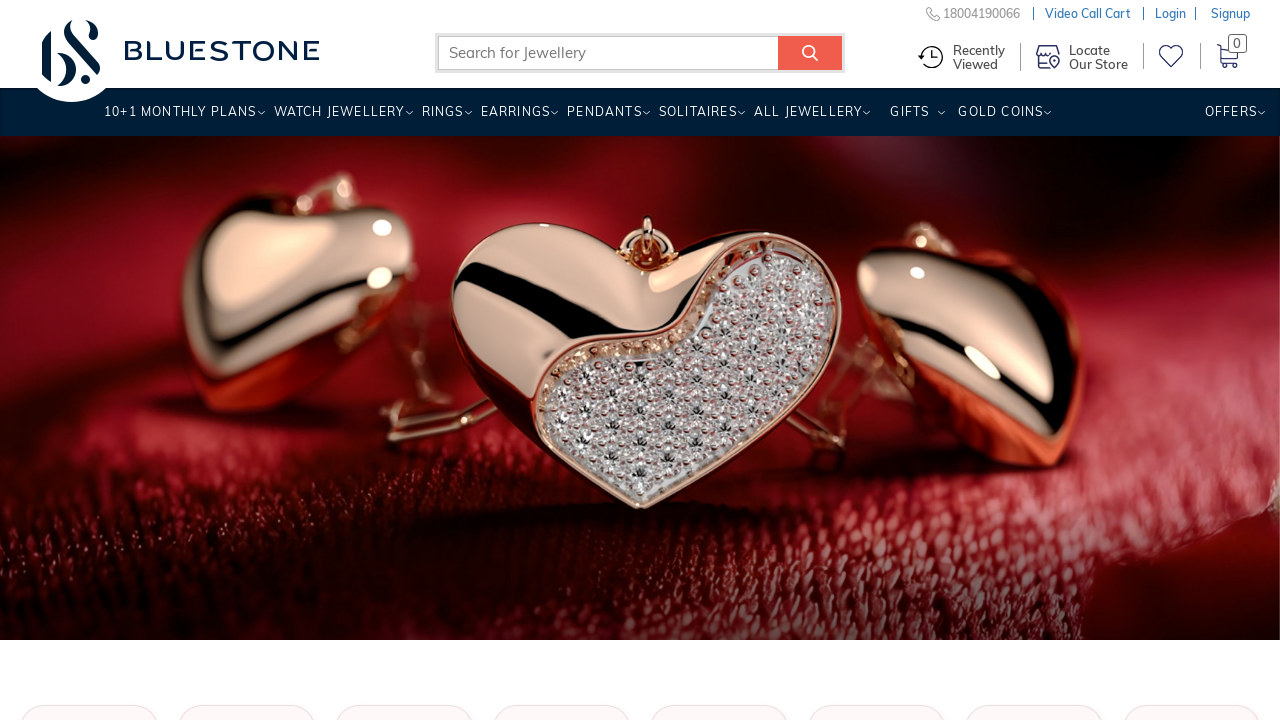

Clicked on store locator link at (1090, 56) on li.store-block
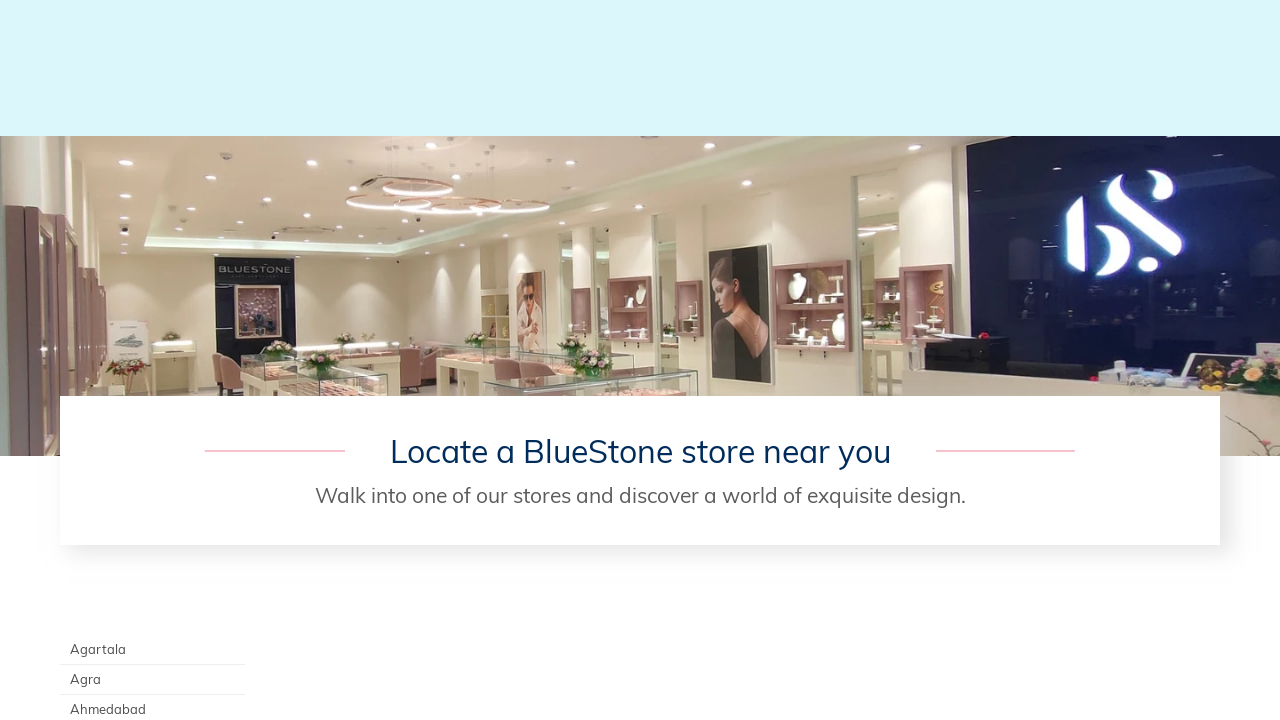

Store list loaded and is now visible
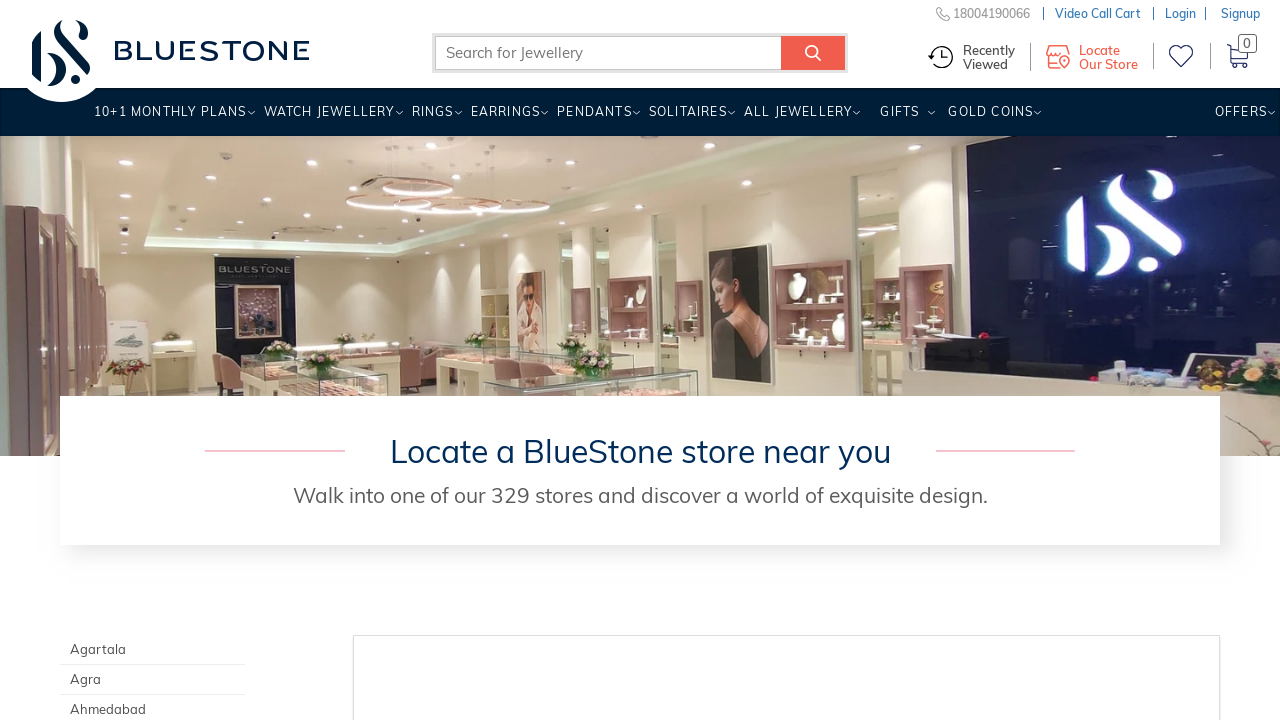

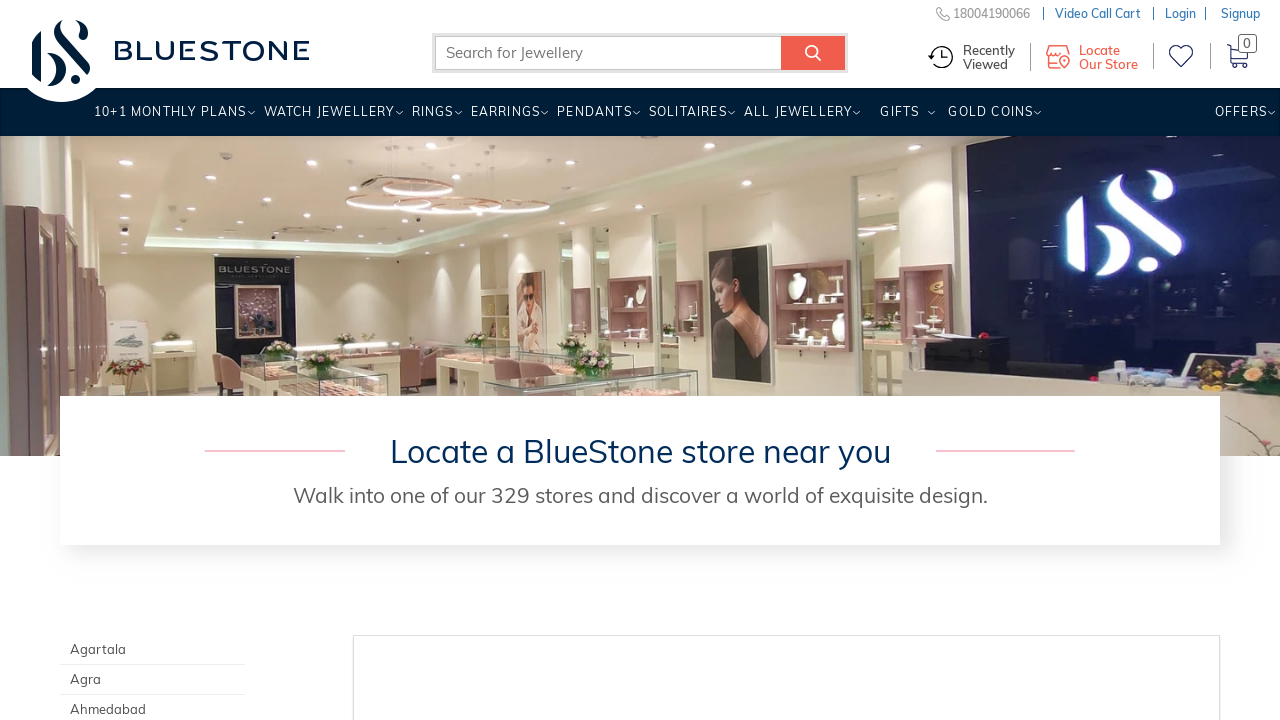